Tests browser window switching functionality by navigating to Selenium Practice page, clicking a button that opens a new window, switching to the new window, then switching back to the parent window.

Starting URL: https://www.hyrtutorials.com/

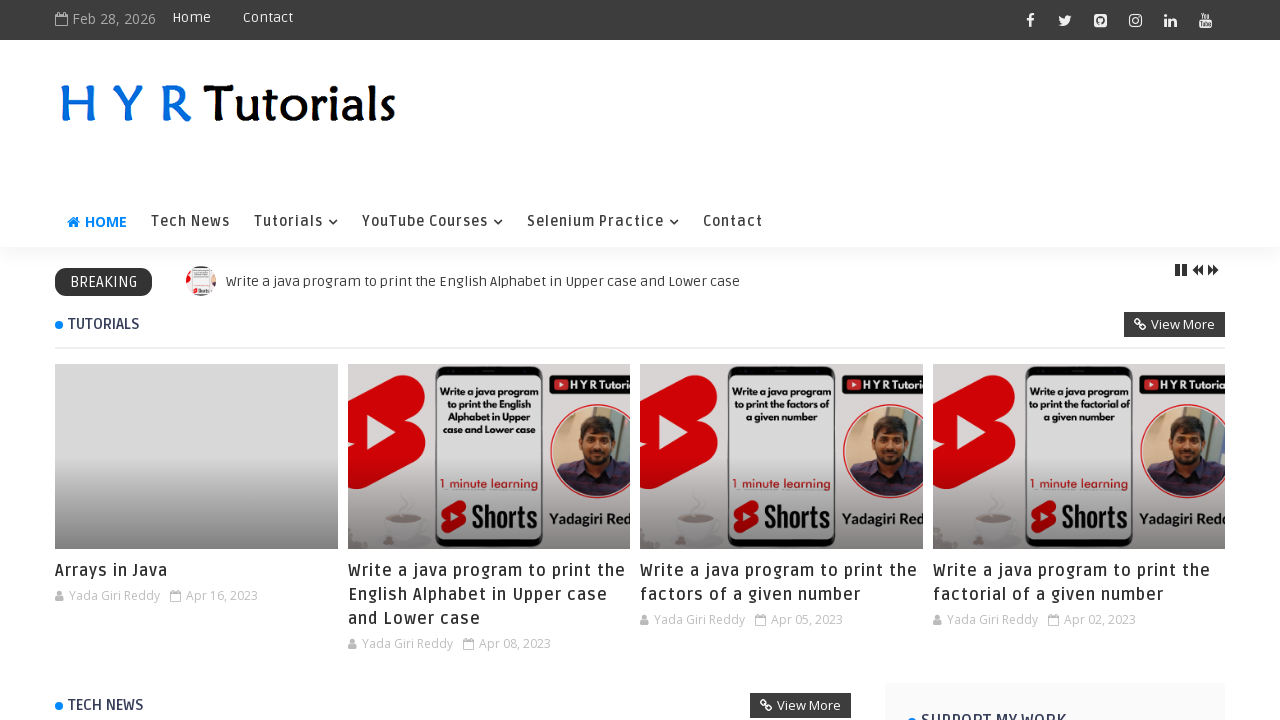

Clicked on 'Selenium Practice' link at (603, 222) on text=Selenium Practice
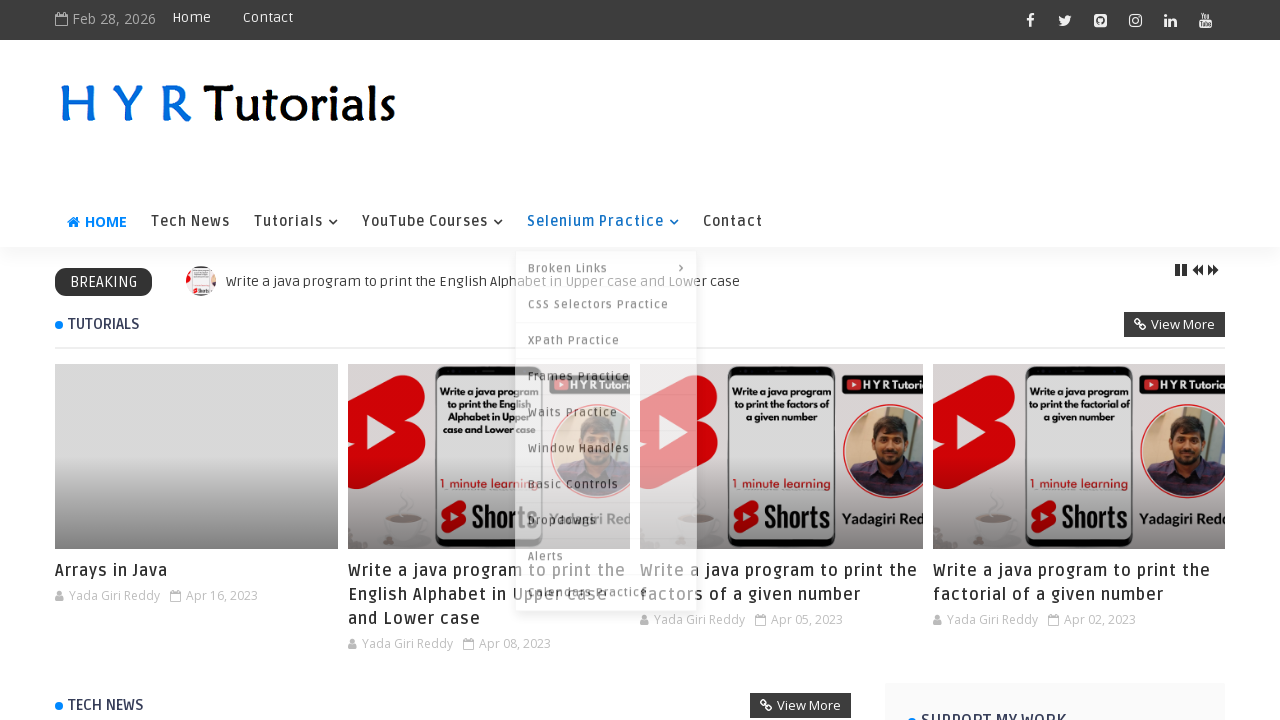

Clicked on Alert Windows Frames submenu item at (606, 444) on xpath=//*[@id='nav1']/li[4]/ul/li[6]/a
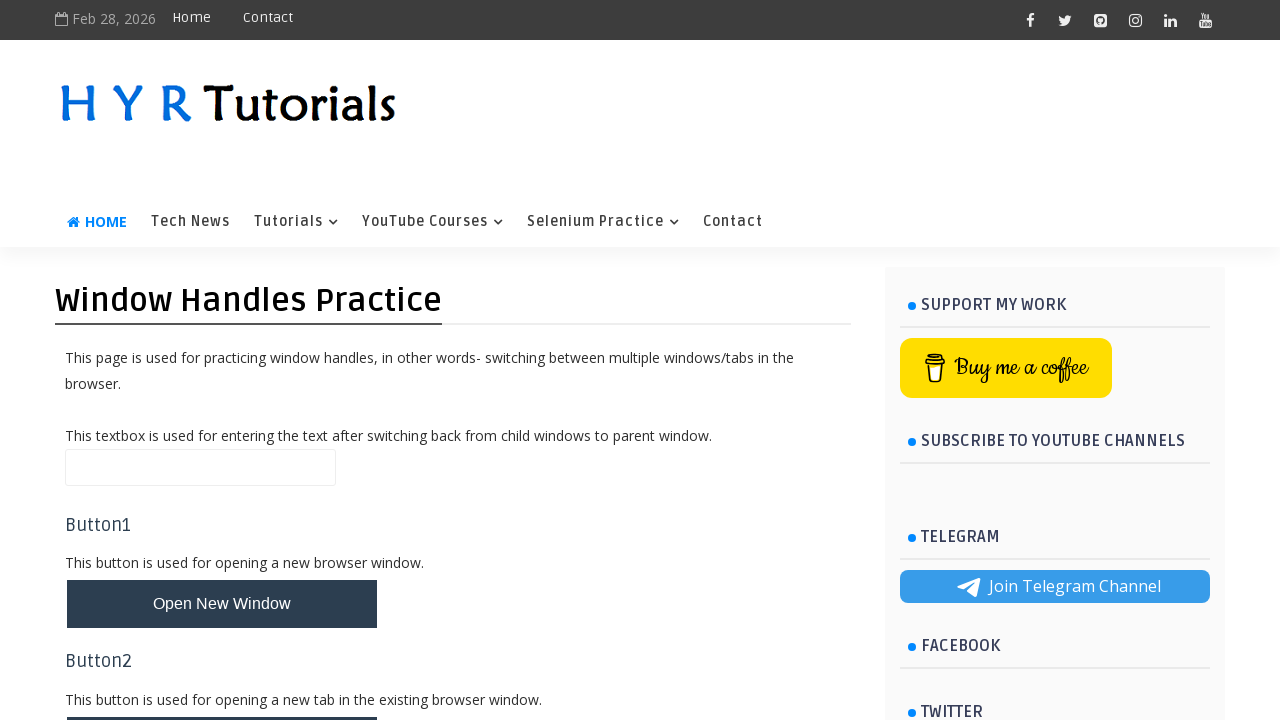

New window button selector loaded
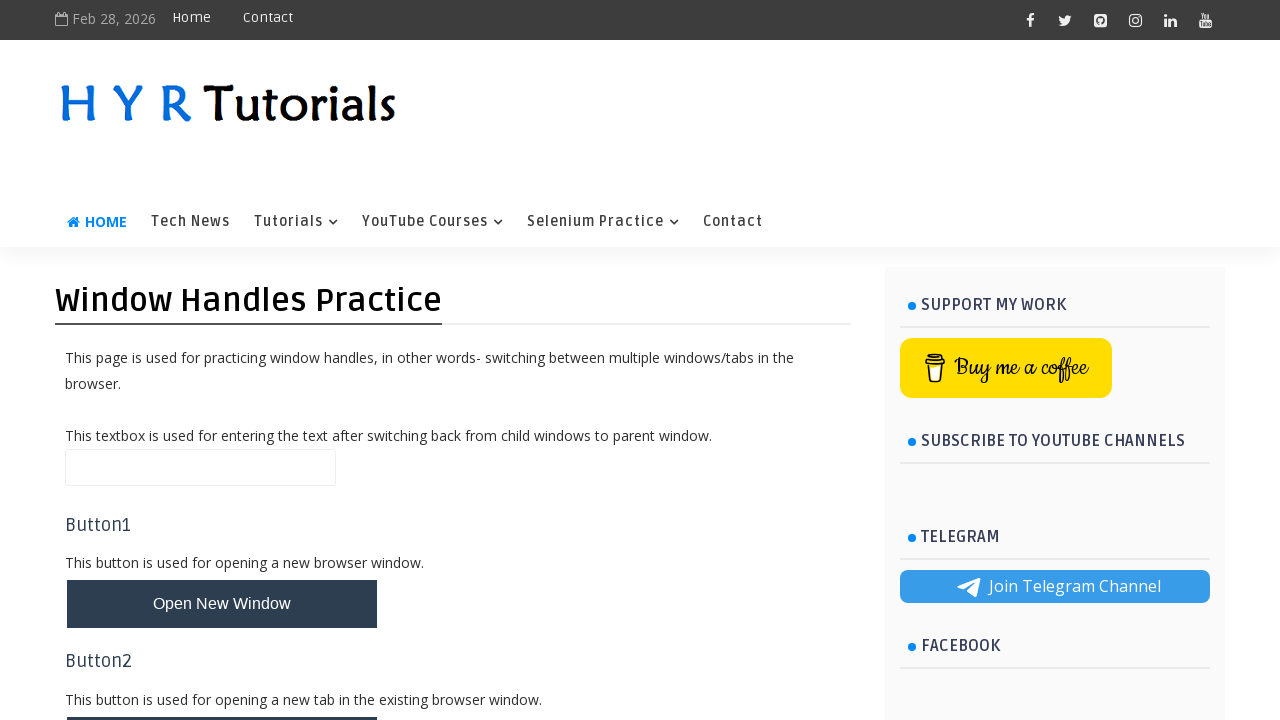

Clicked button to open new window at (222, 604) on #newWindowBtn
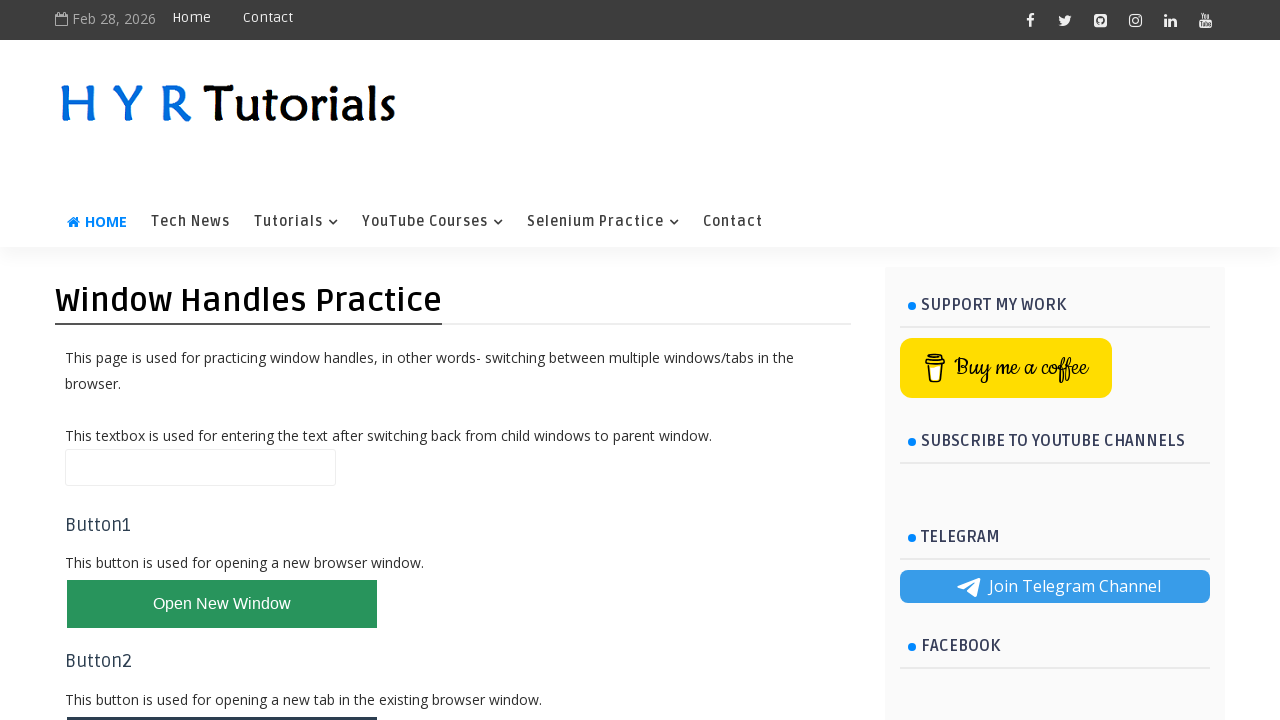

Waited for new window to open
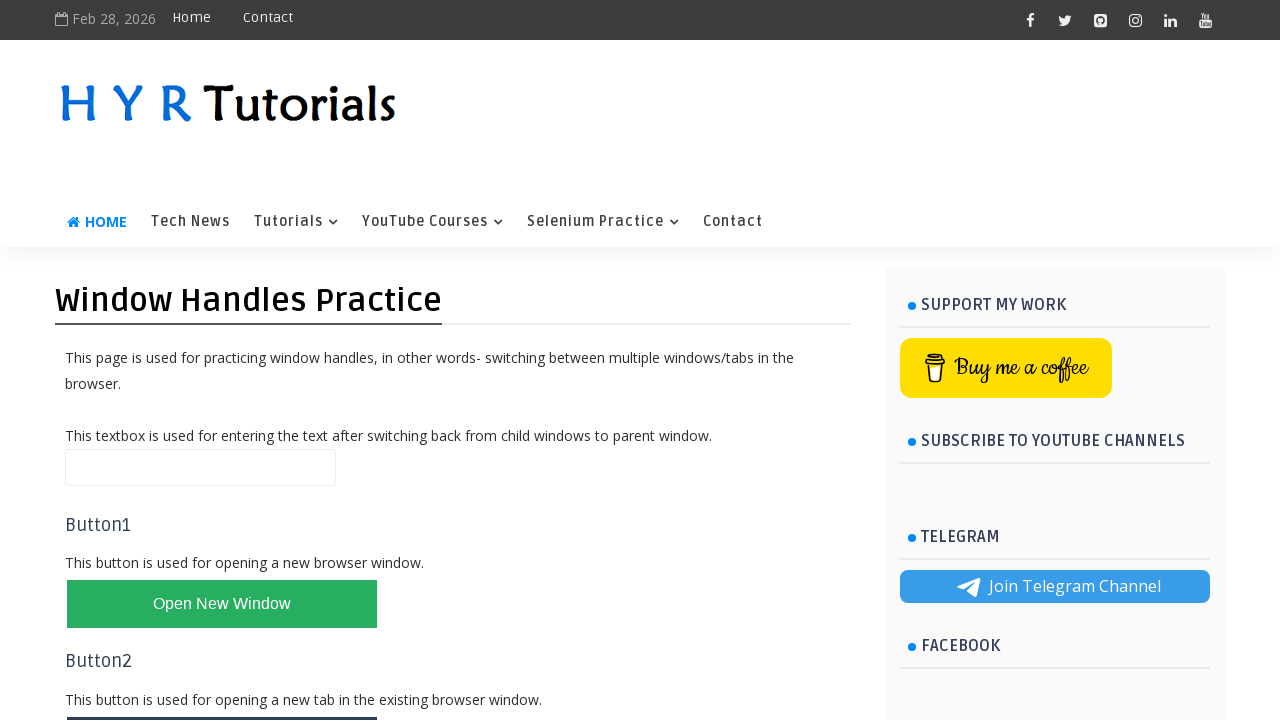

Retrieved all pages from context
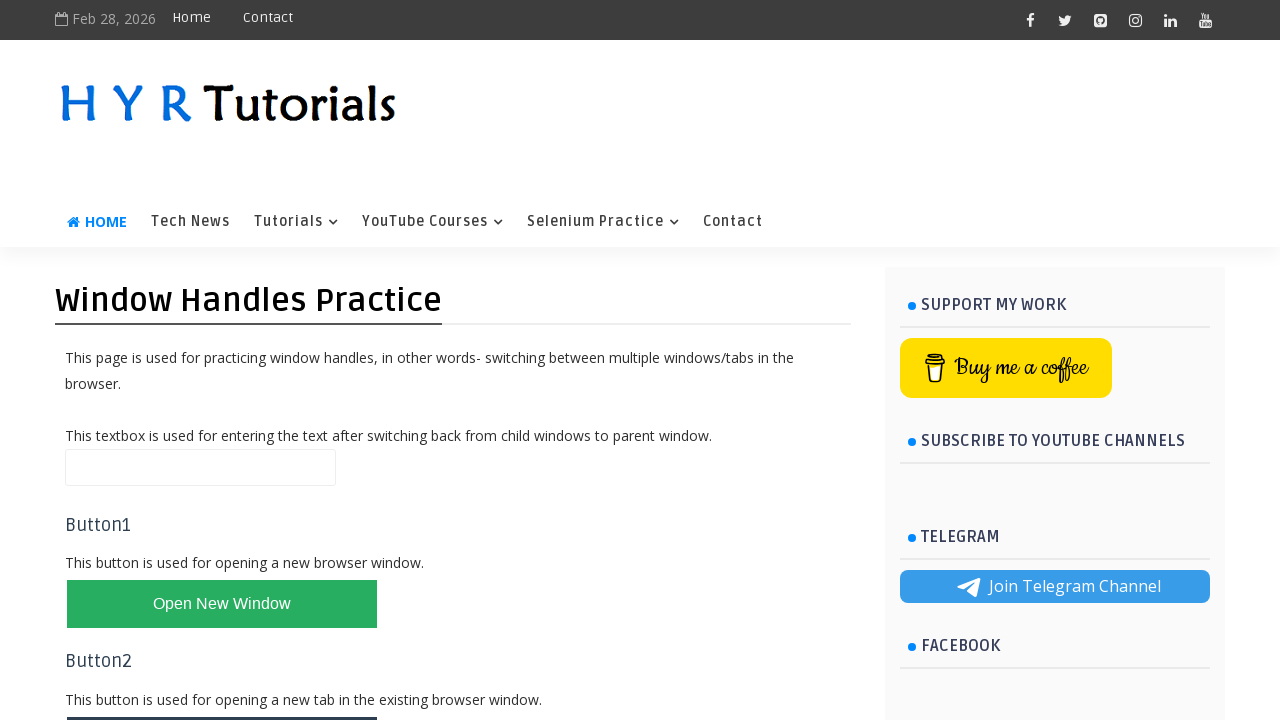

Switched to new window and brought it to front
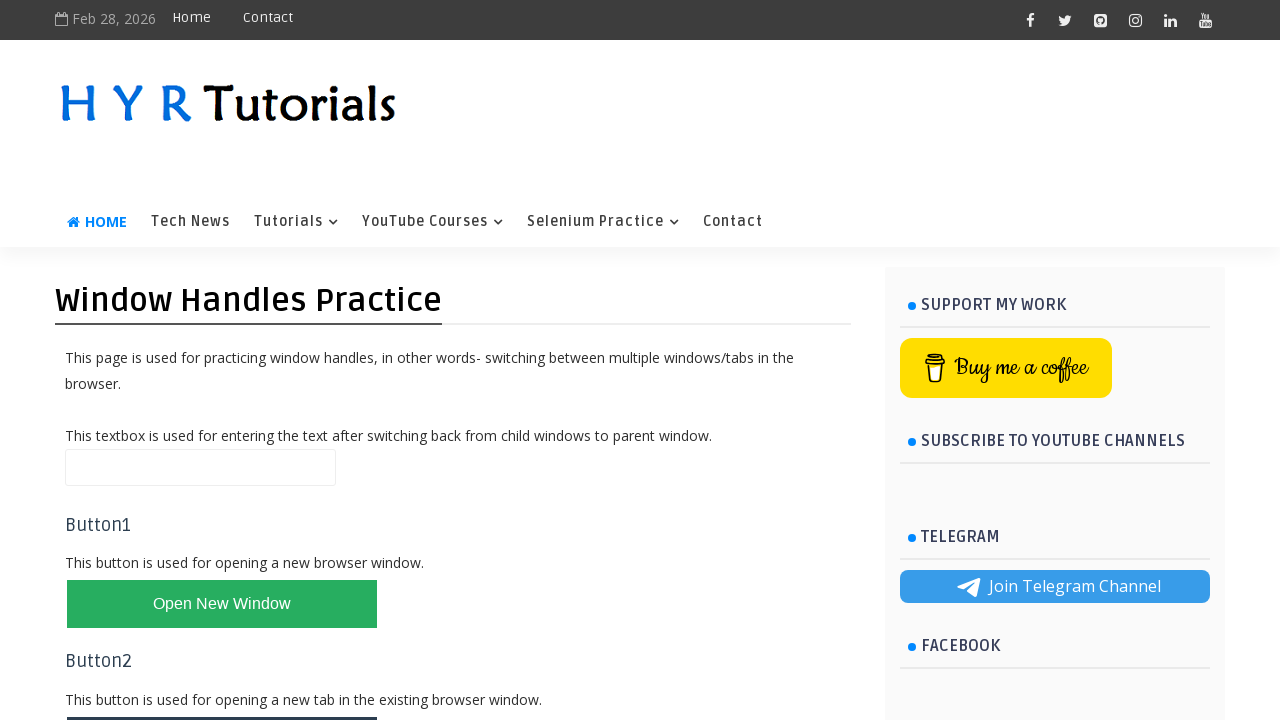

New window fully loaded
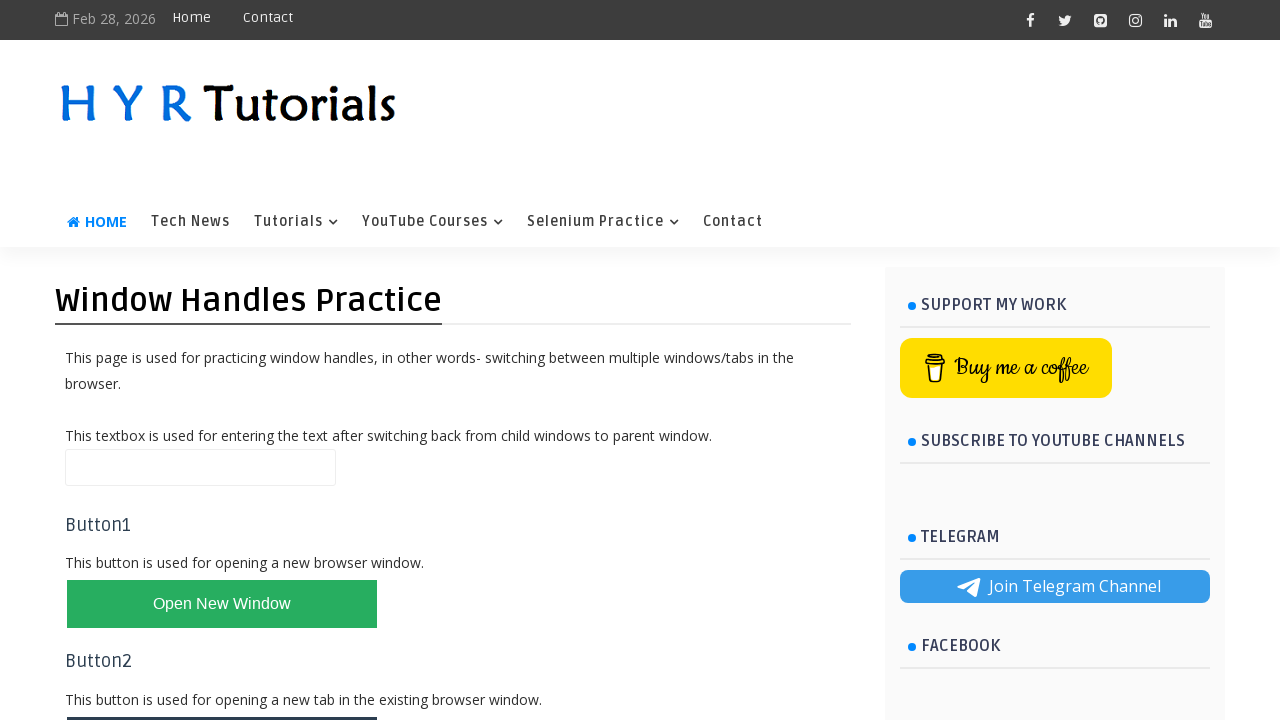

Resized new window viewport to 1920x1080
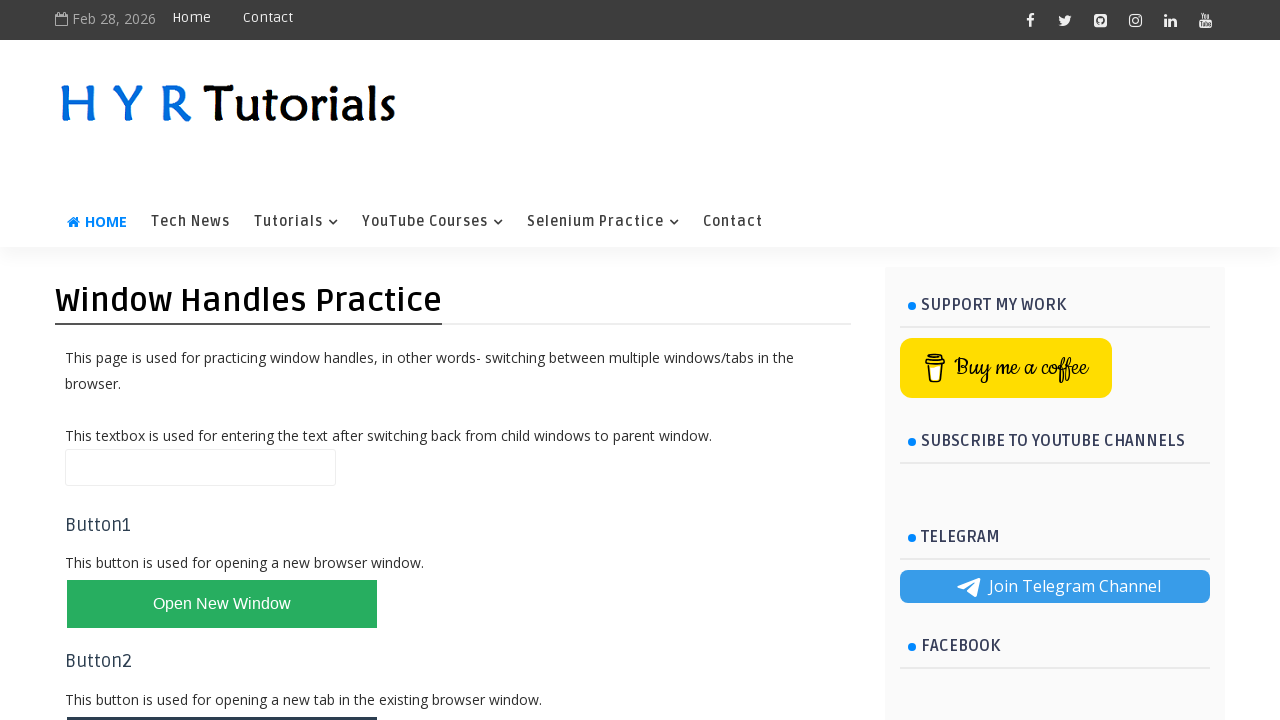

Switched back to parent window
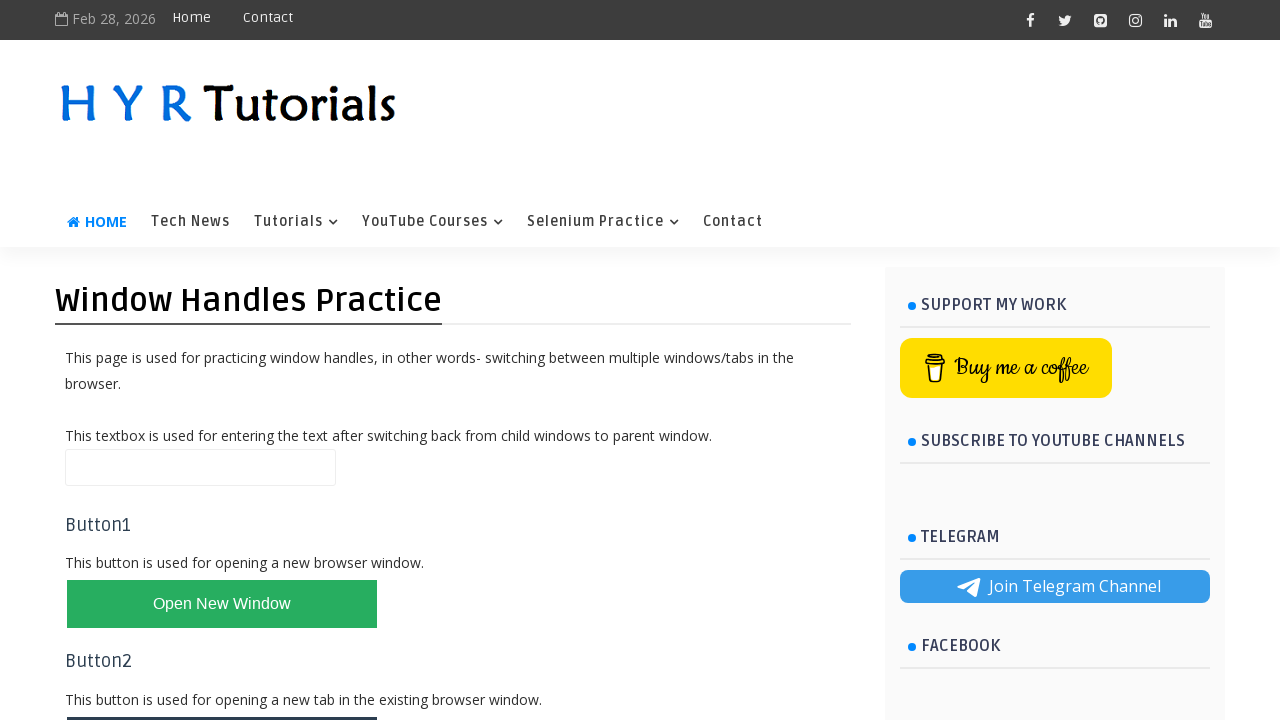

Navigated back in parent window
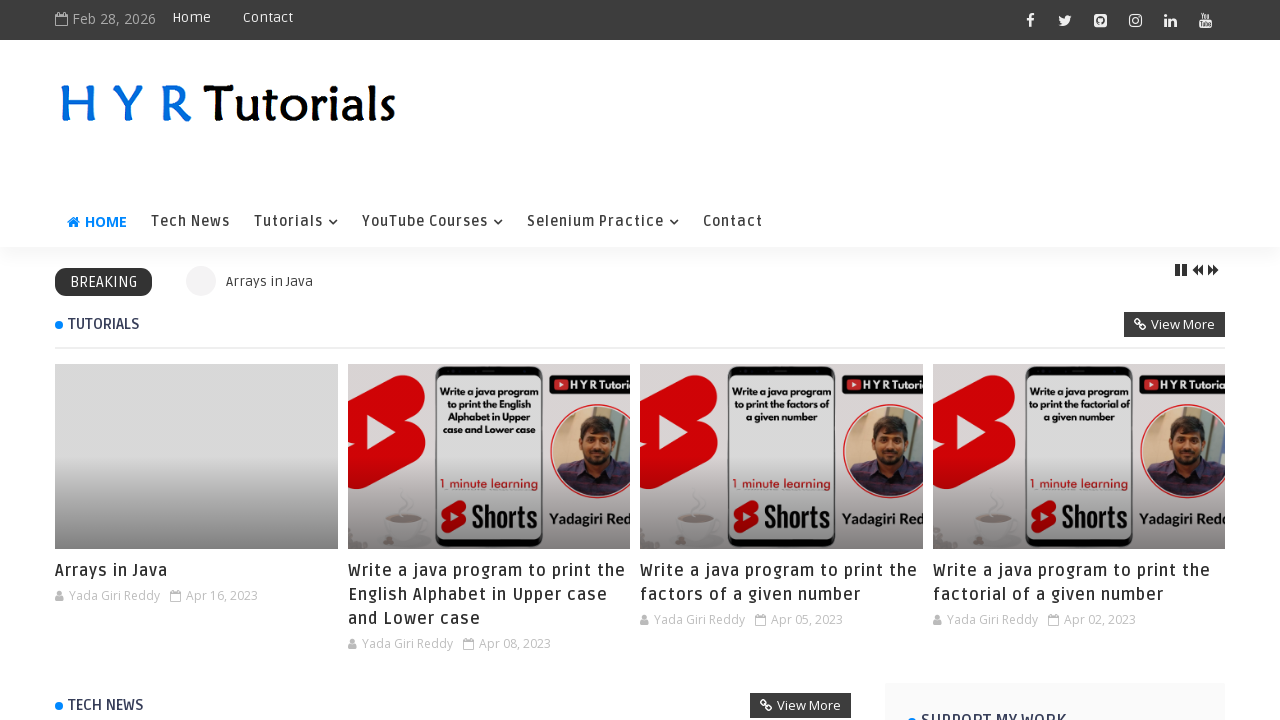

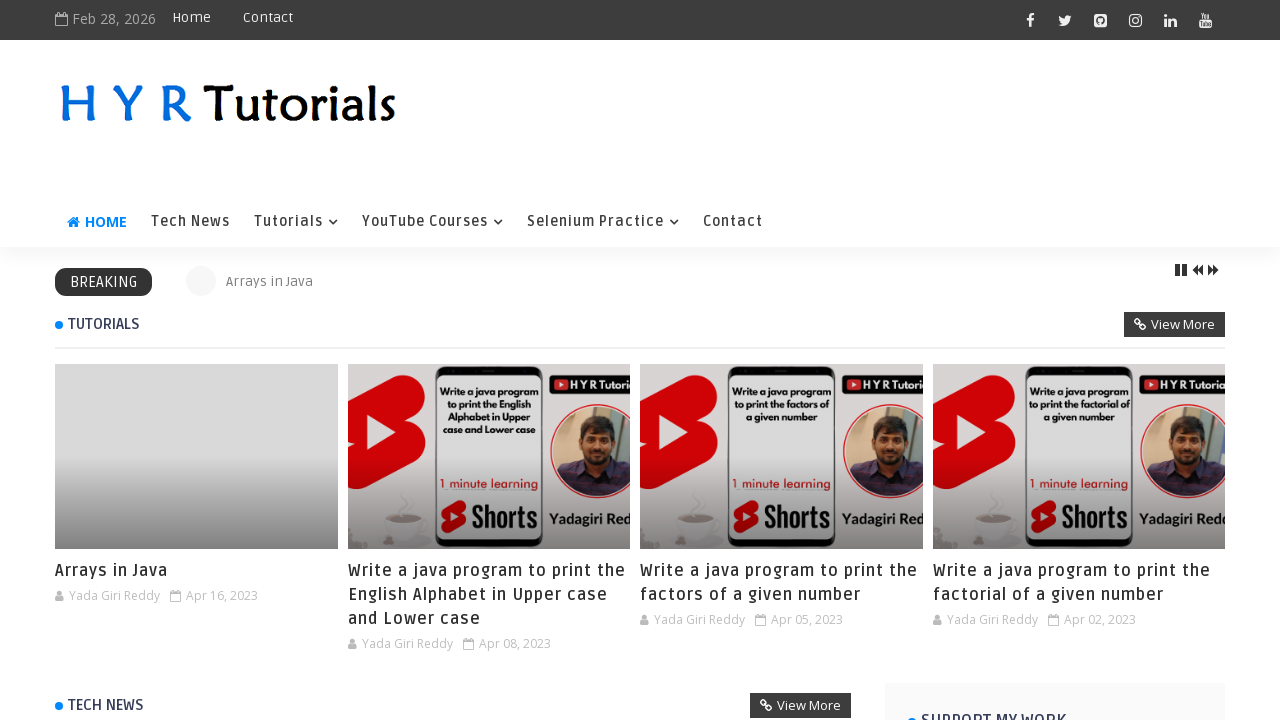